Tests confirmation alert handling by clicking a button to trigger a confirm dialog and accepting it

Starting URL: https://demoqa.com/alerts

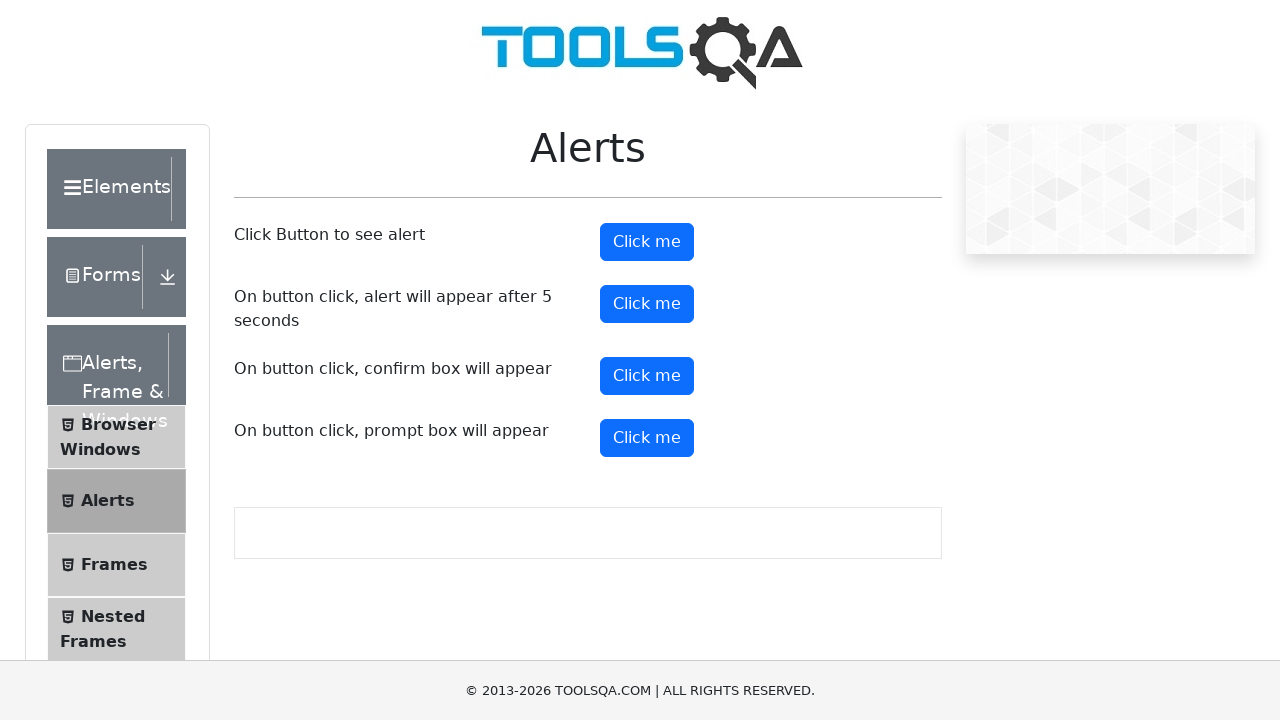

Navigated to https://demoqa.com/alerts
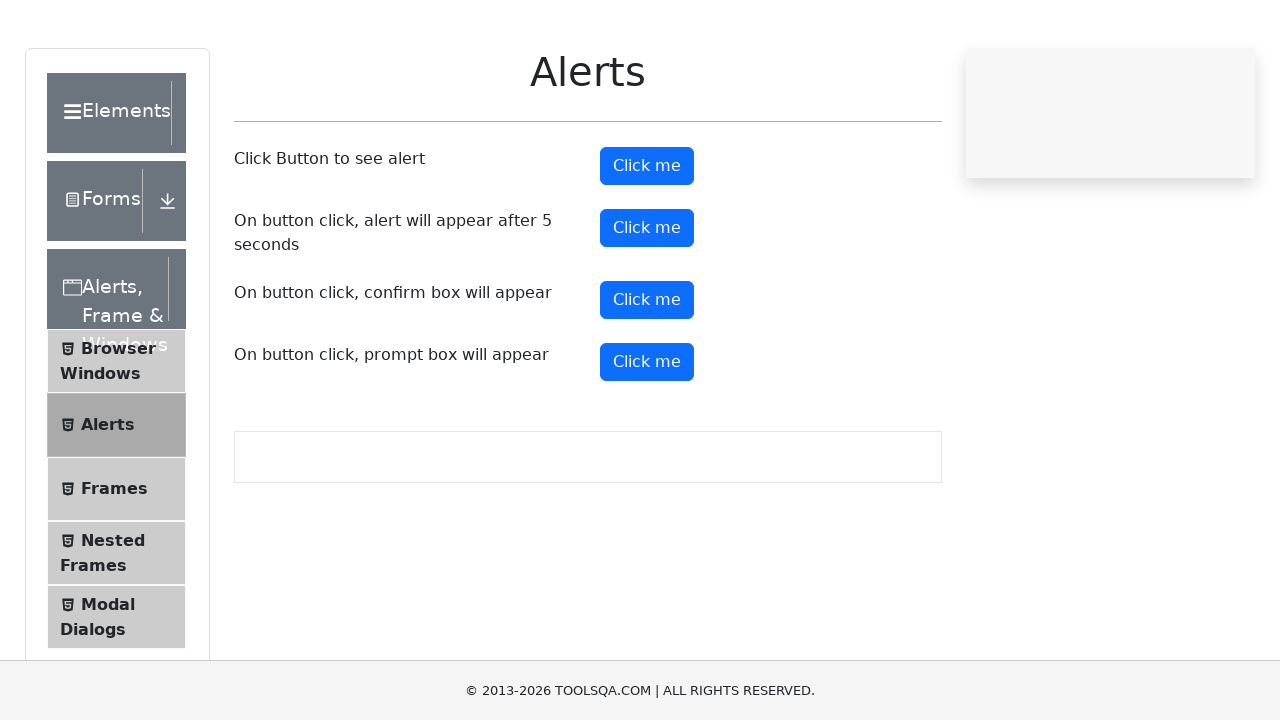

Clicked the confirm button to trigger confirmation alert at (647, 376) on #confirmButton
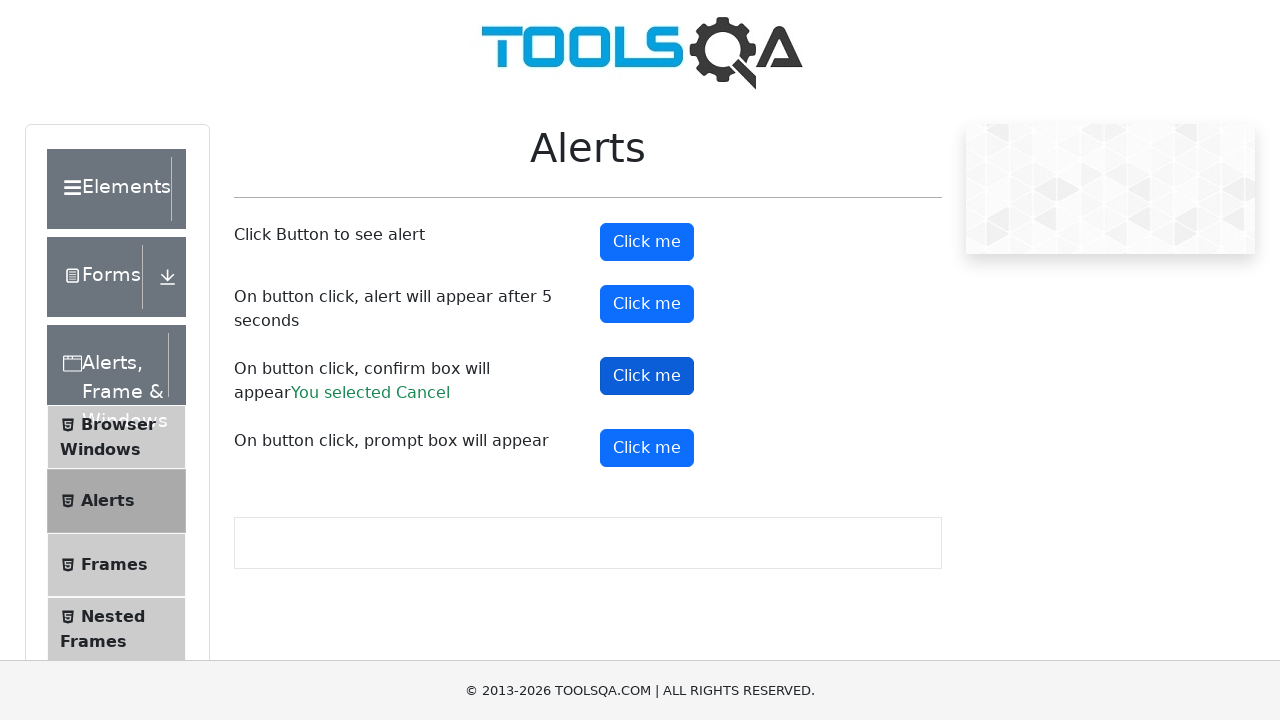

Accepted the confirmation dialog
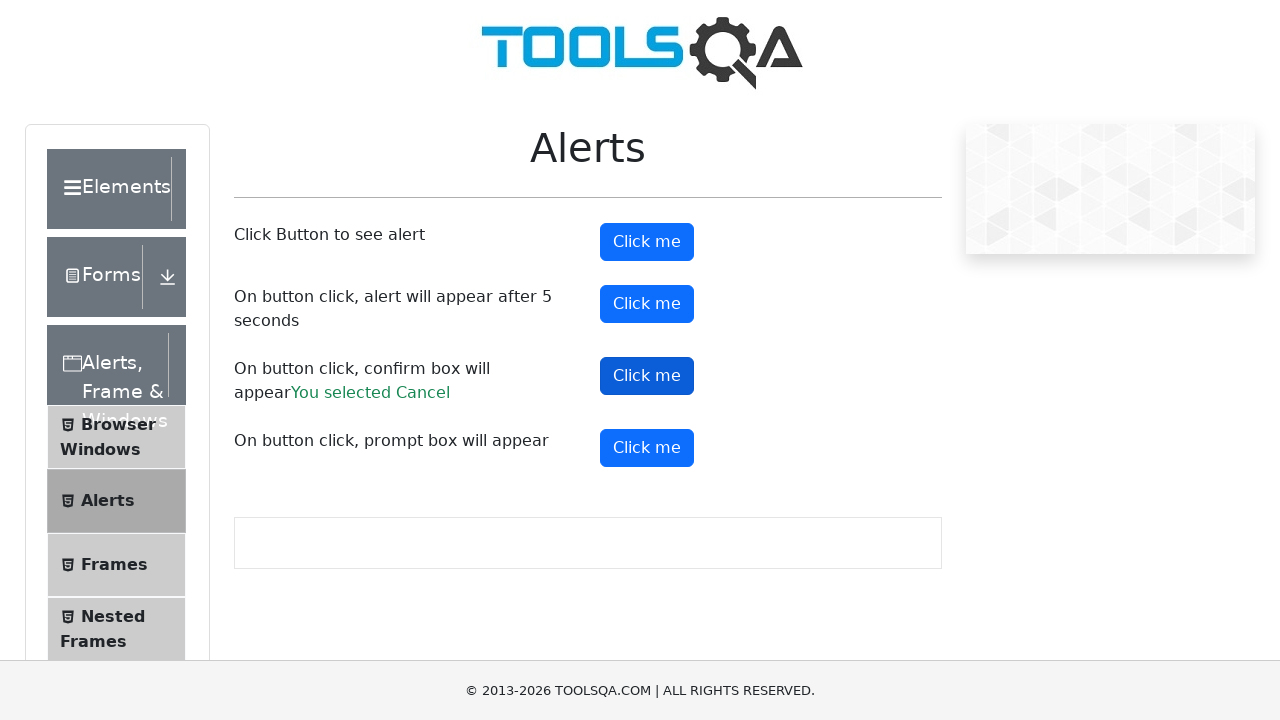

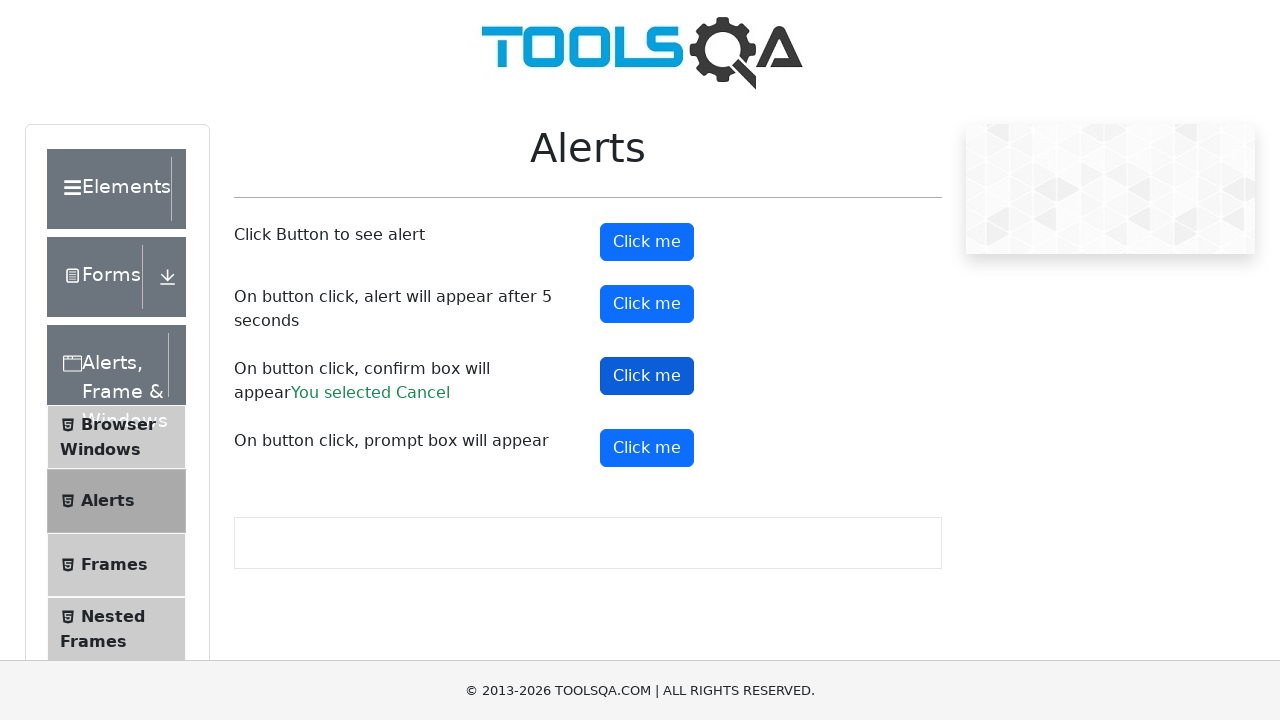